Tests clicking a button to add an element and verifying the element was added.

Starting URL: https://the-internet.herokuapp.com/add_remove_elements/

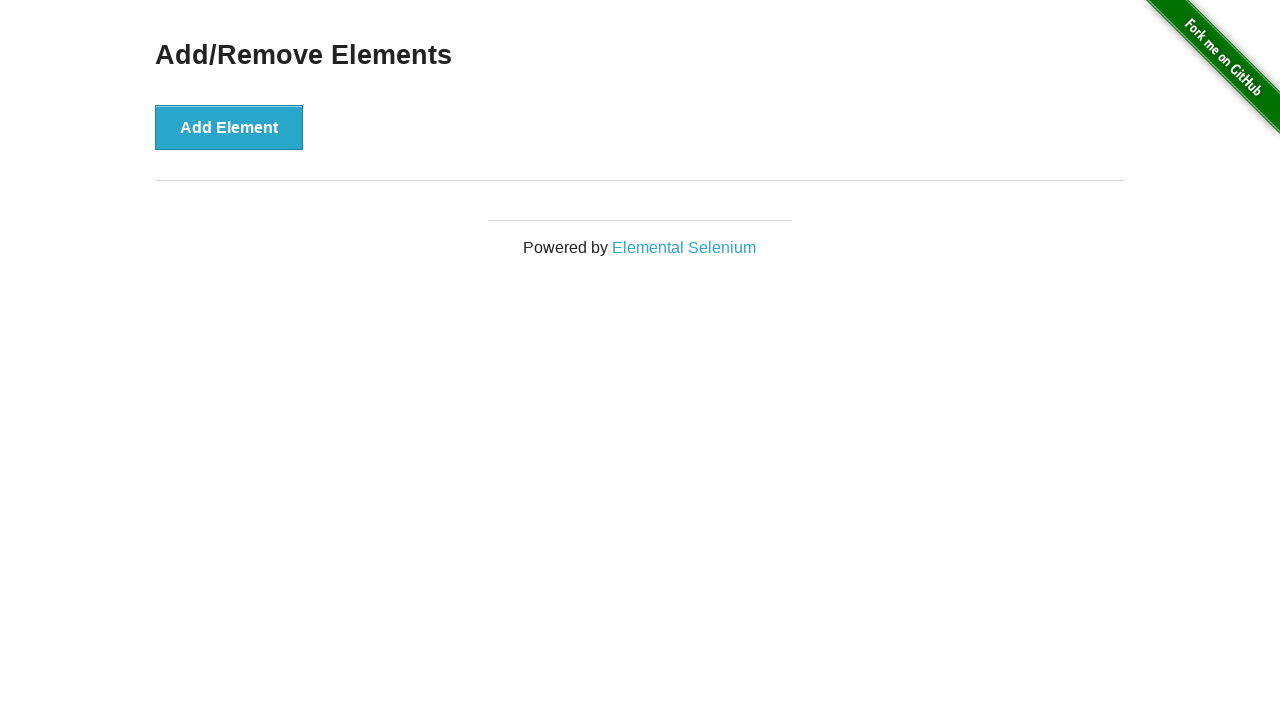

Clicked the Add Element button at (229, 127) on .example button
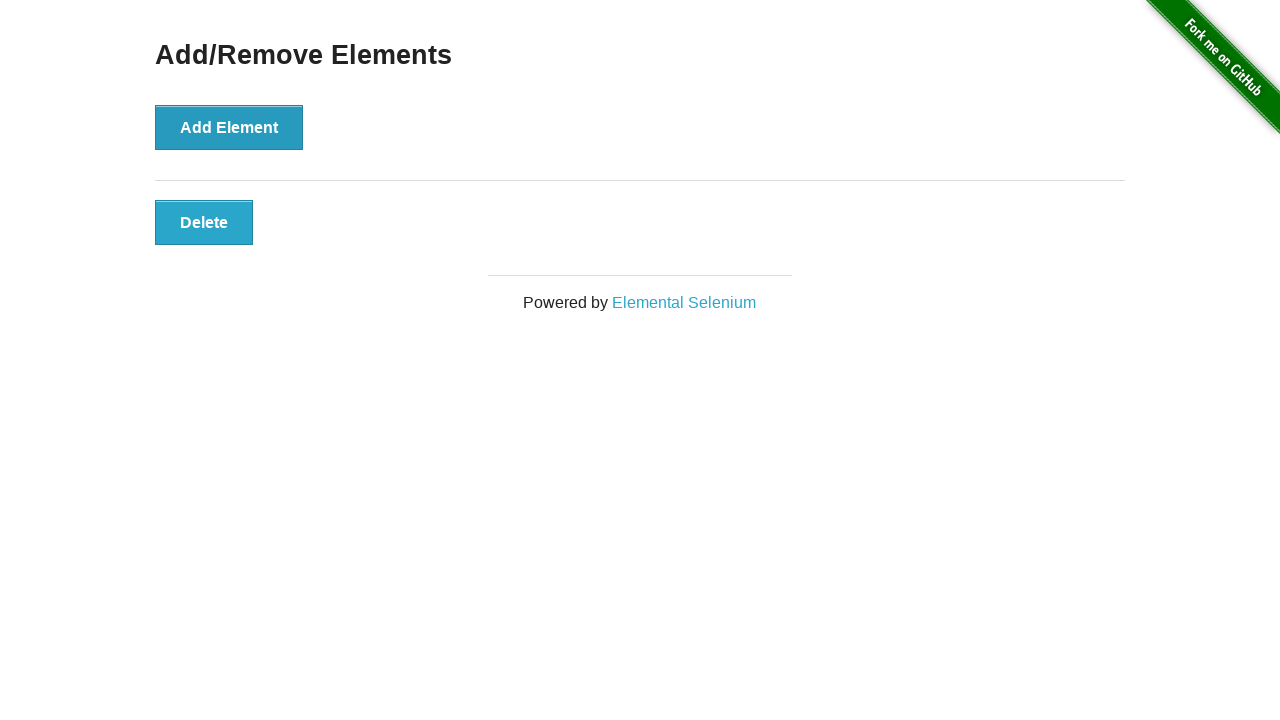

Verified the added element appeared on the page
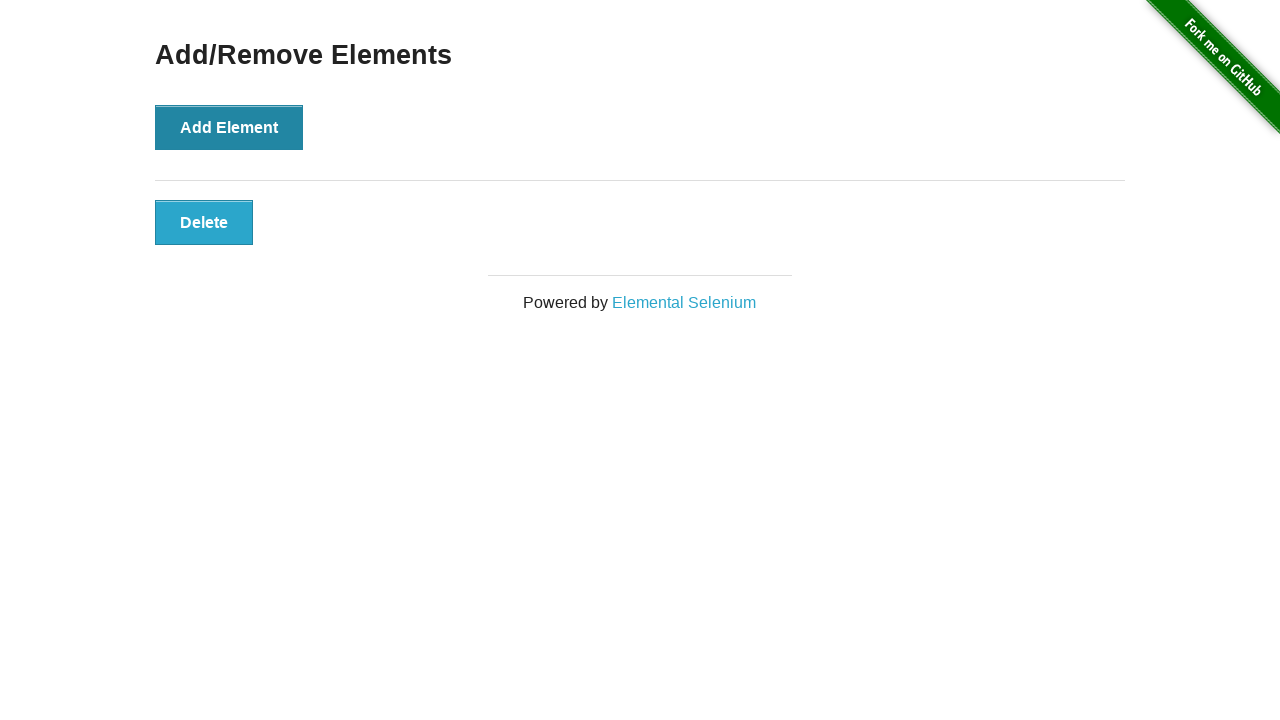

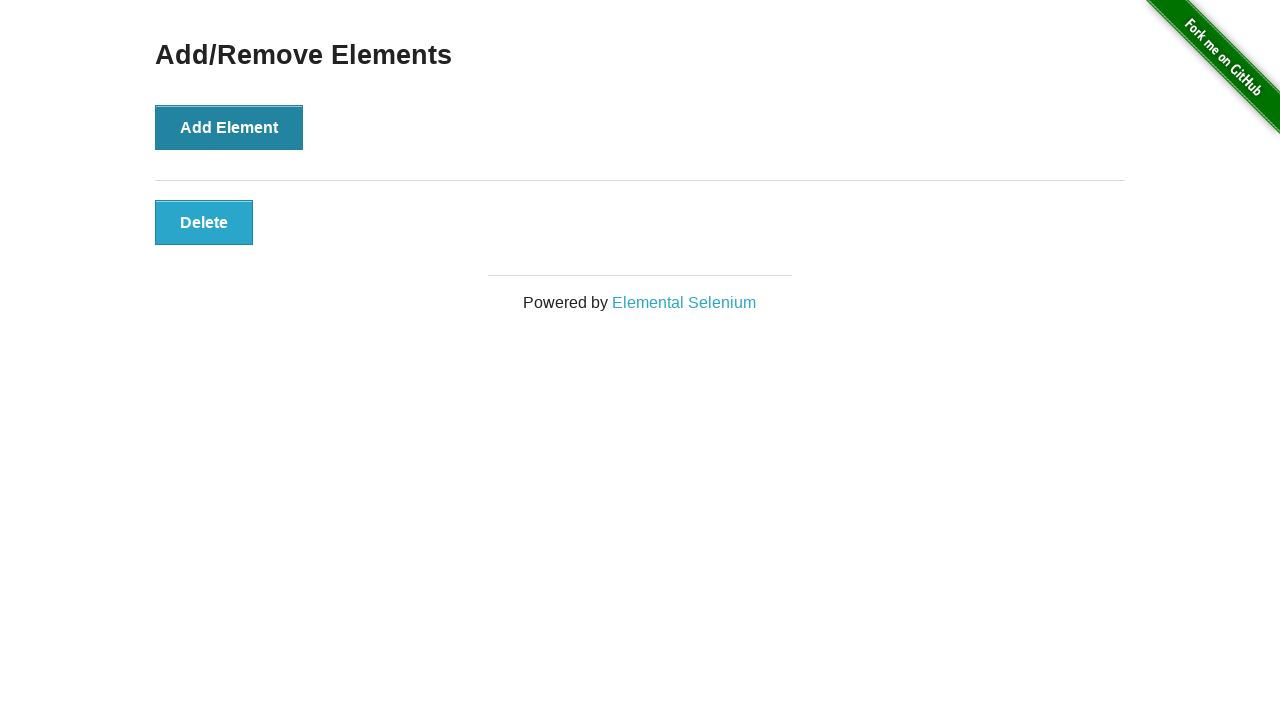